Tests that clicking the Email column header sorts the table alphabetically in ascending order

Starting URL: http://the-internet.herokuapp.com/tables

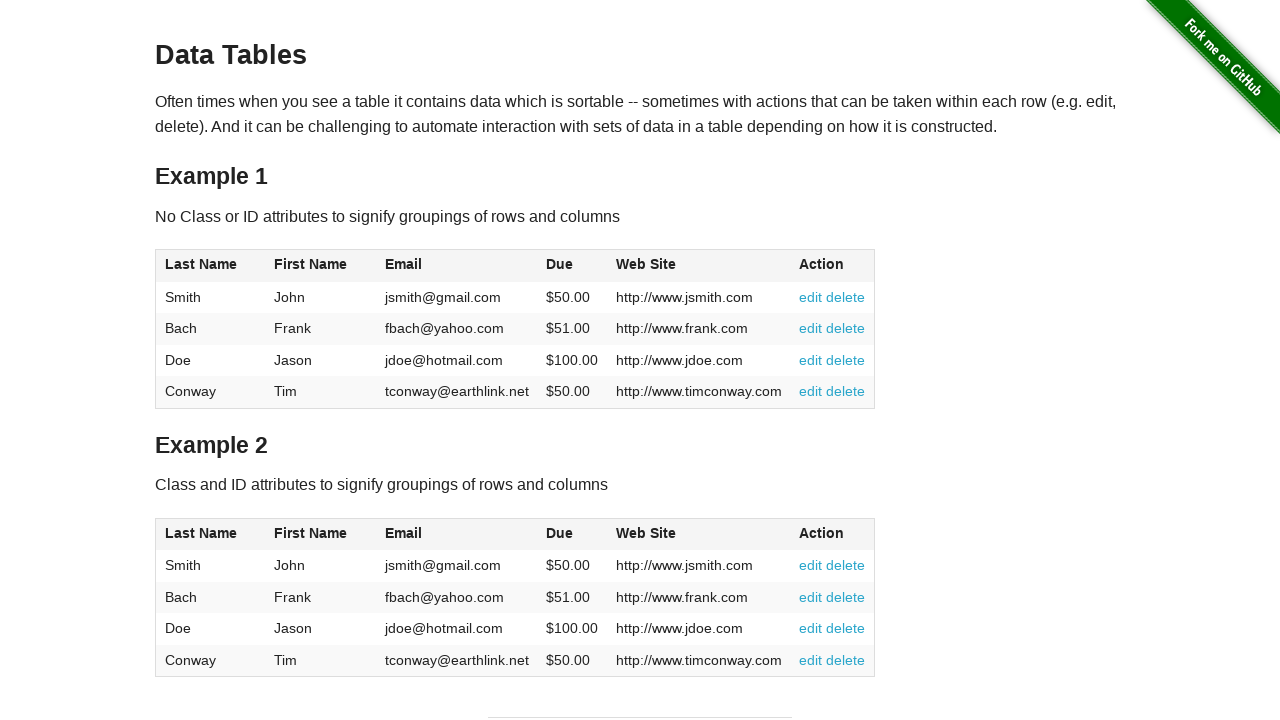

Clicked Email column header to sort table at (457, 266) on #table1 thead tr th:nth-of-type(3)
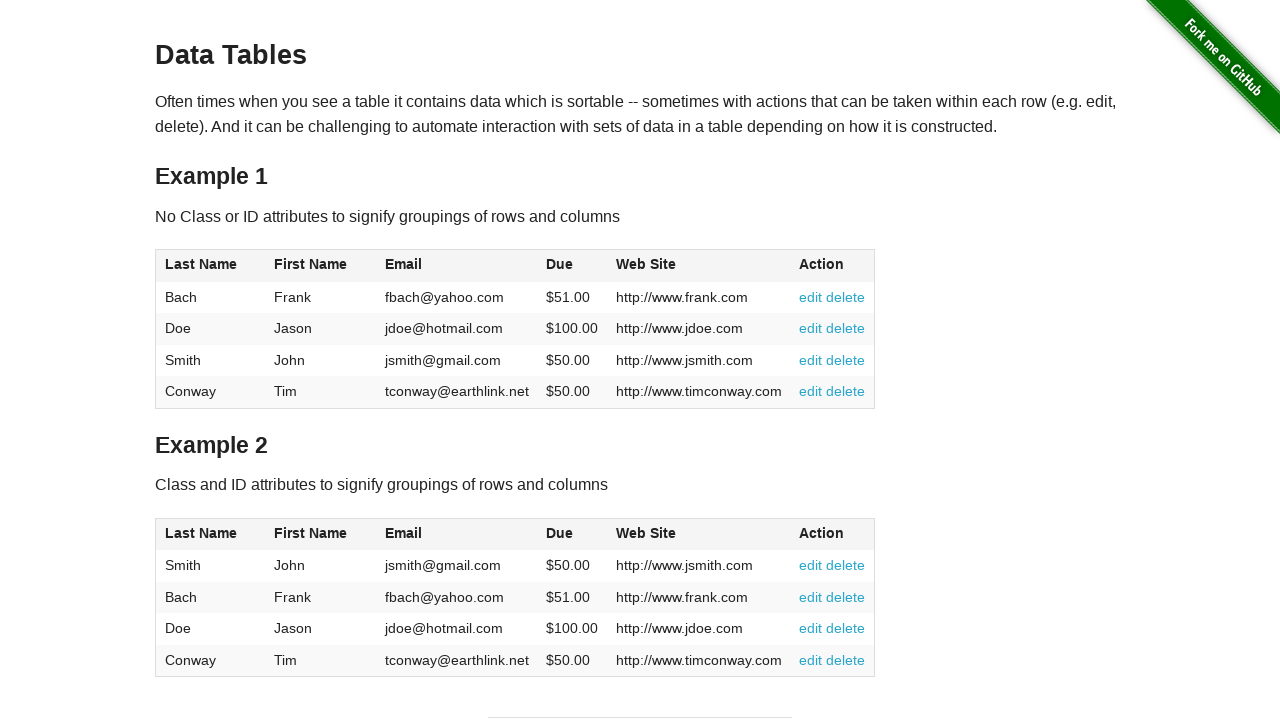

Table data loaded after sorting by Email column
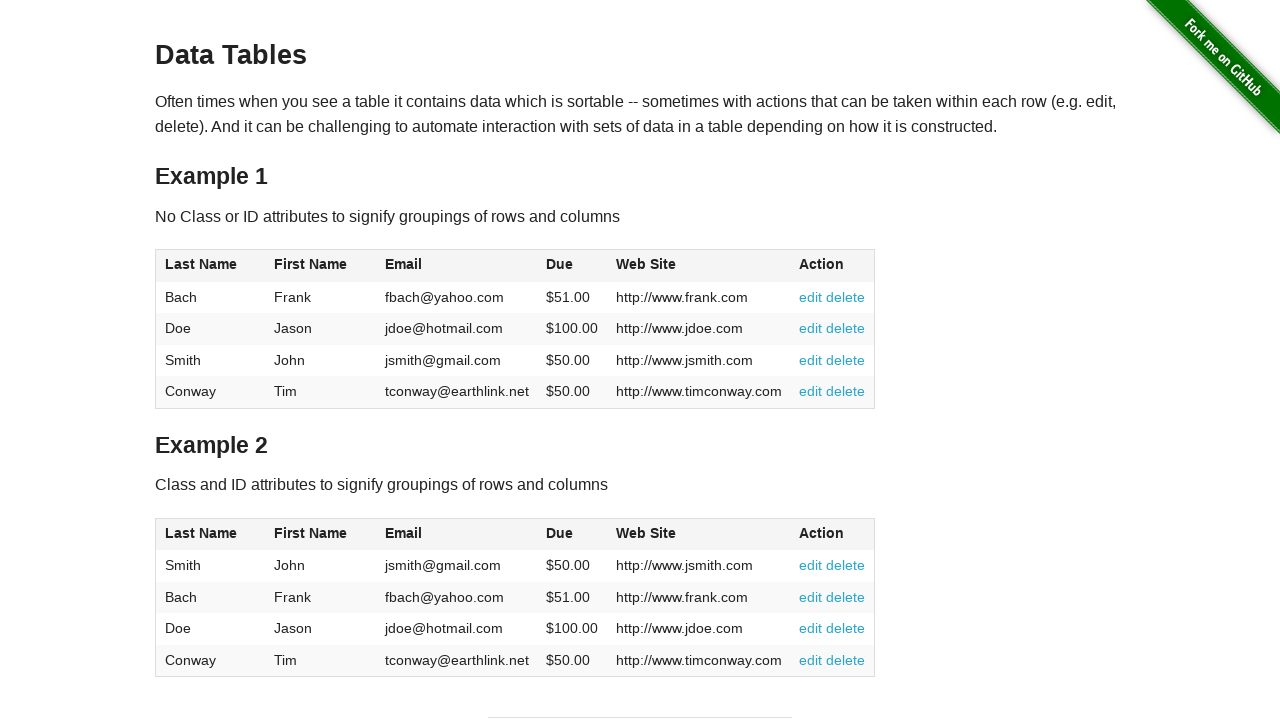

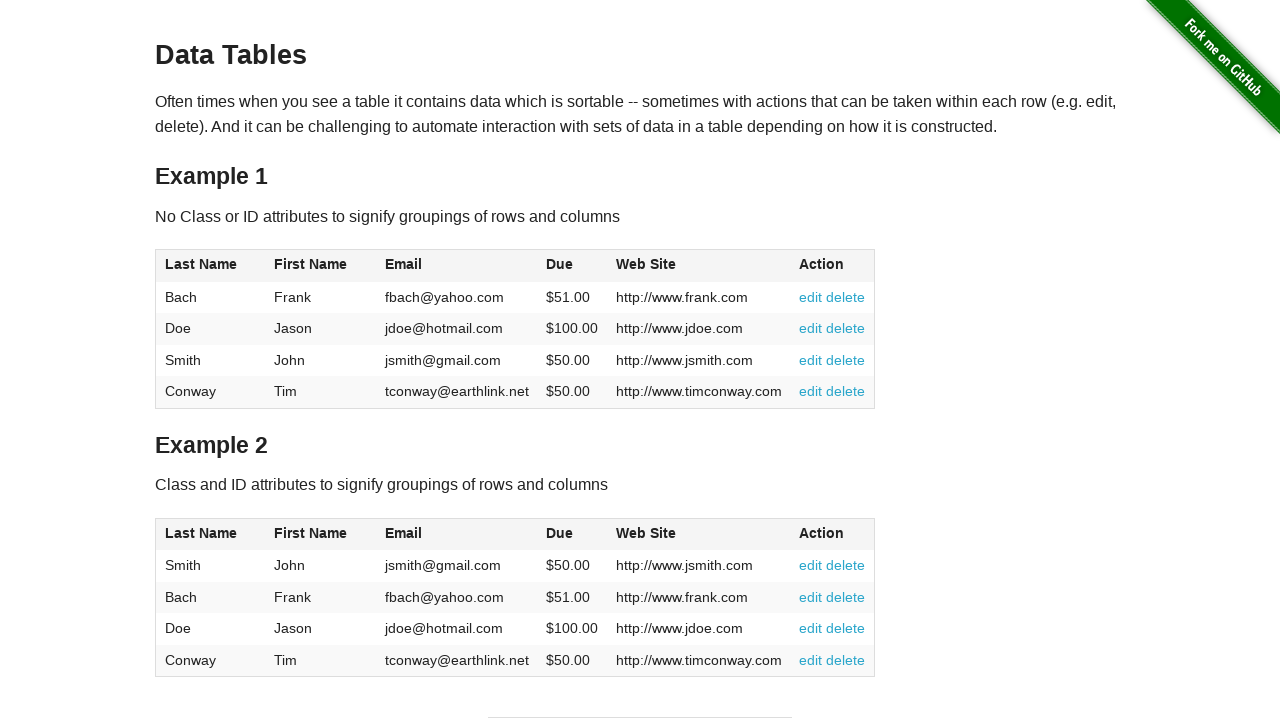